Navigates to Rahul Shetty Academy homepage and retrieves the page title

Starting URL: https://rahulshettyacademy.com

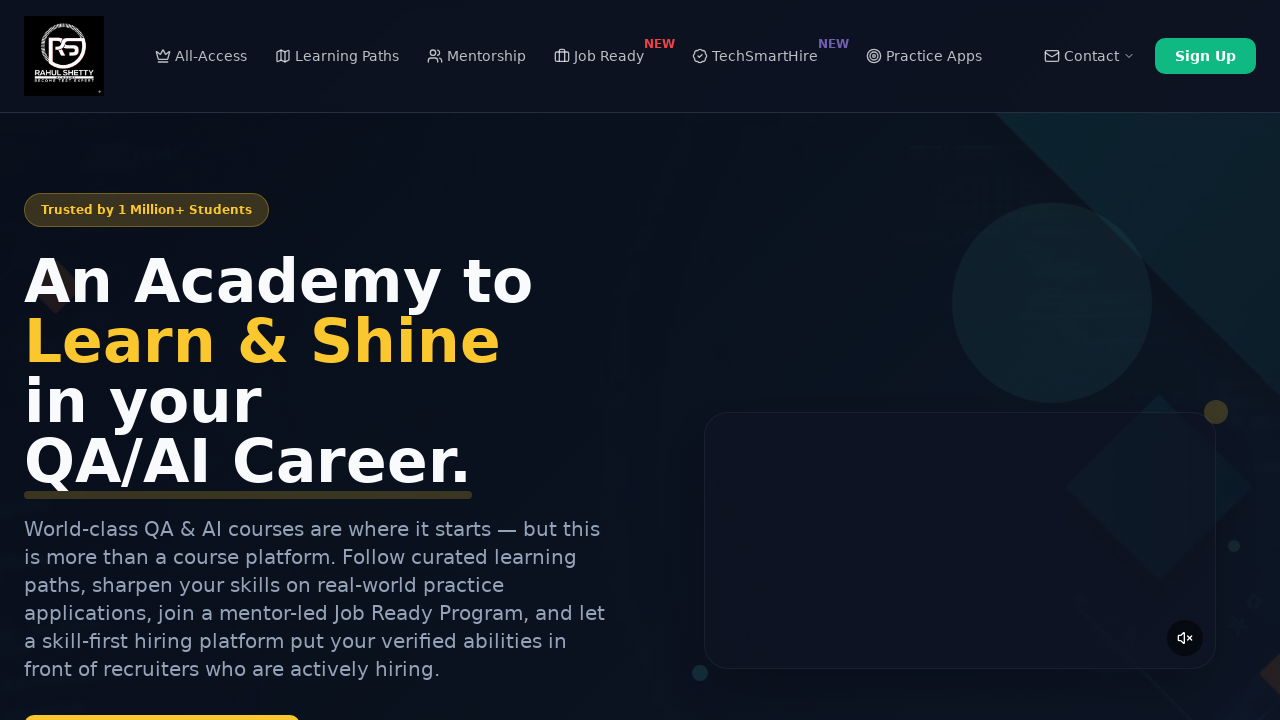

Retrieved page title from Rahul Shetty Academy homepage
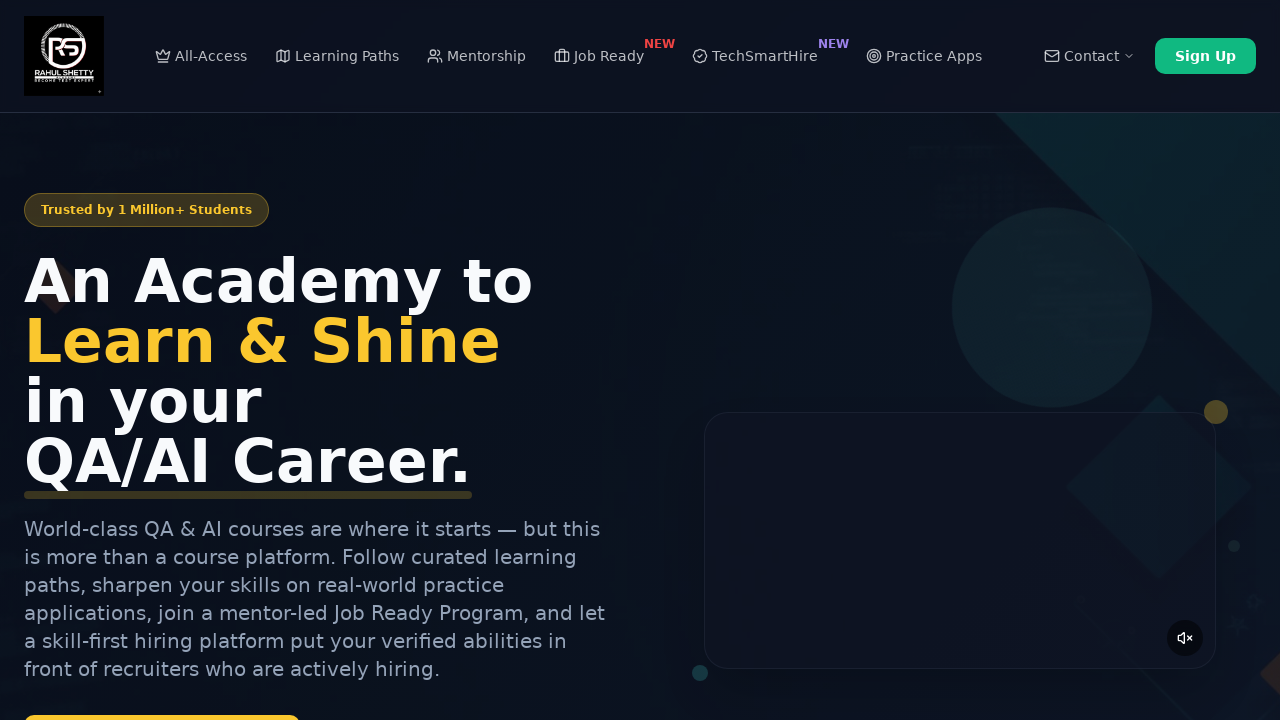

Printed page title to console
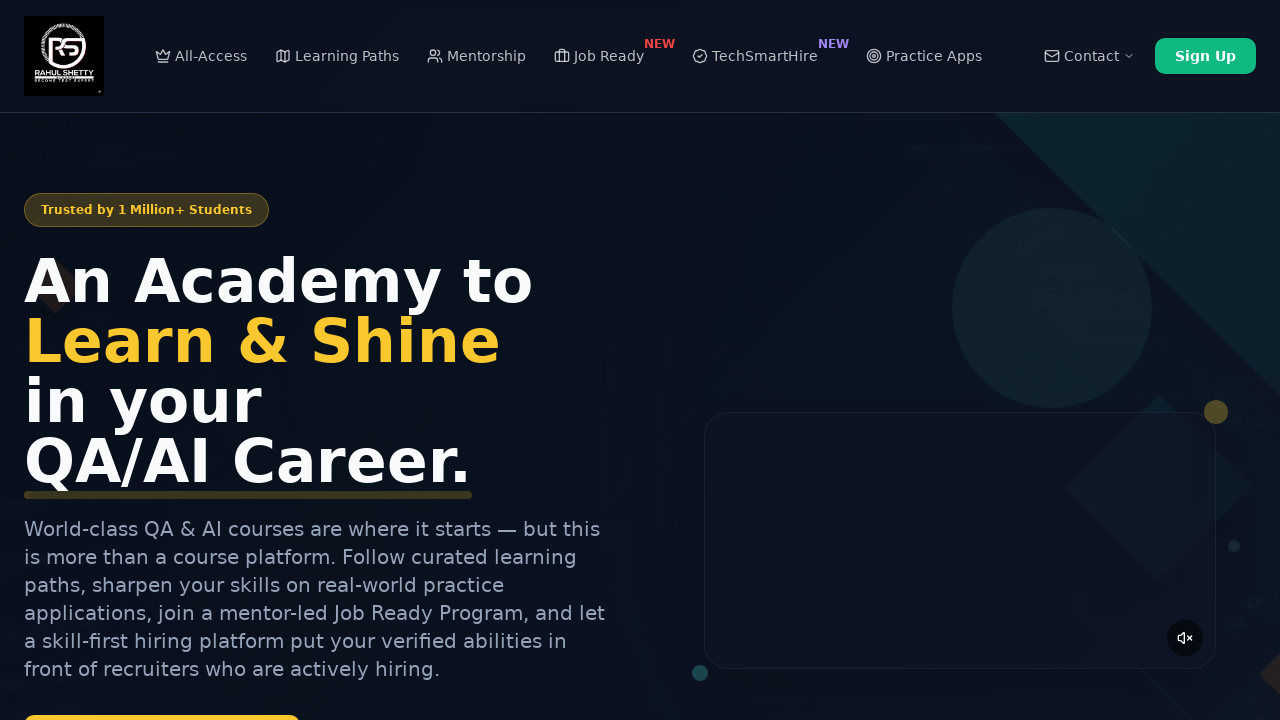

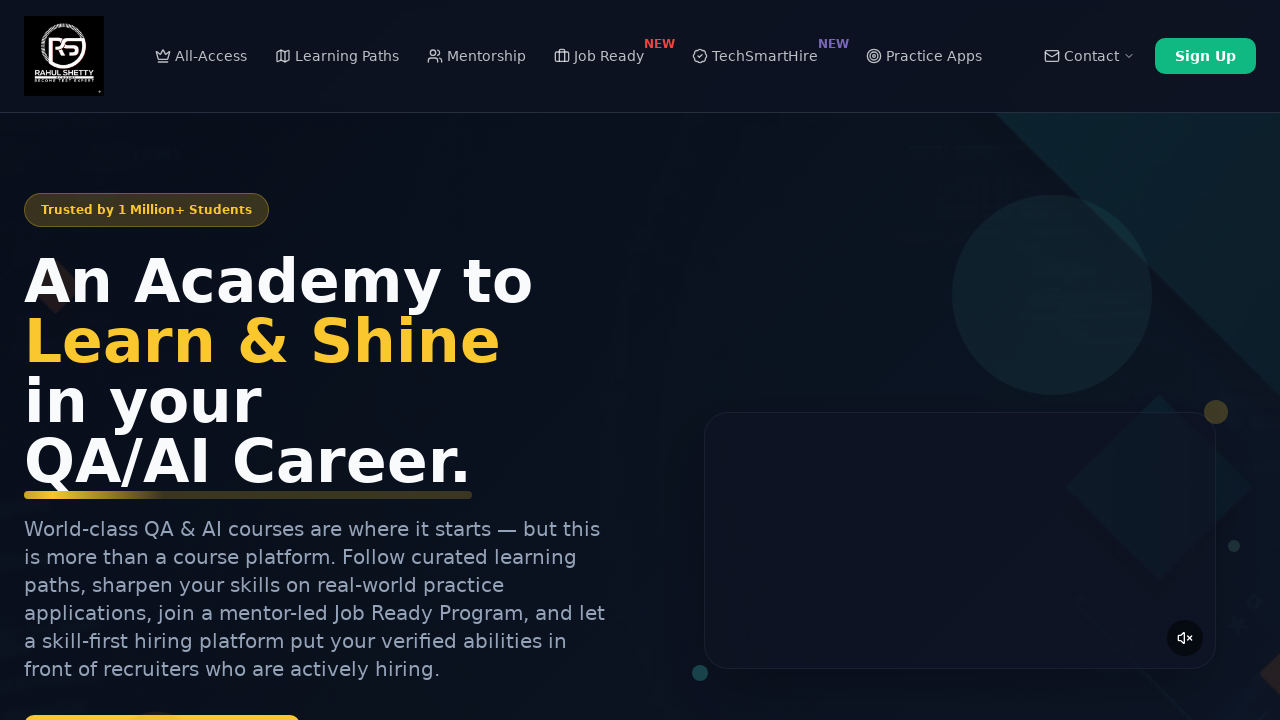